Tests opening a new browser window by clicking the window button

Starting URL: https://demoqa.com/browser-windows

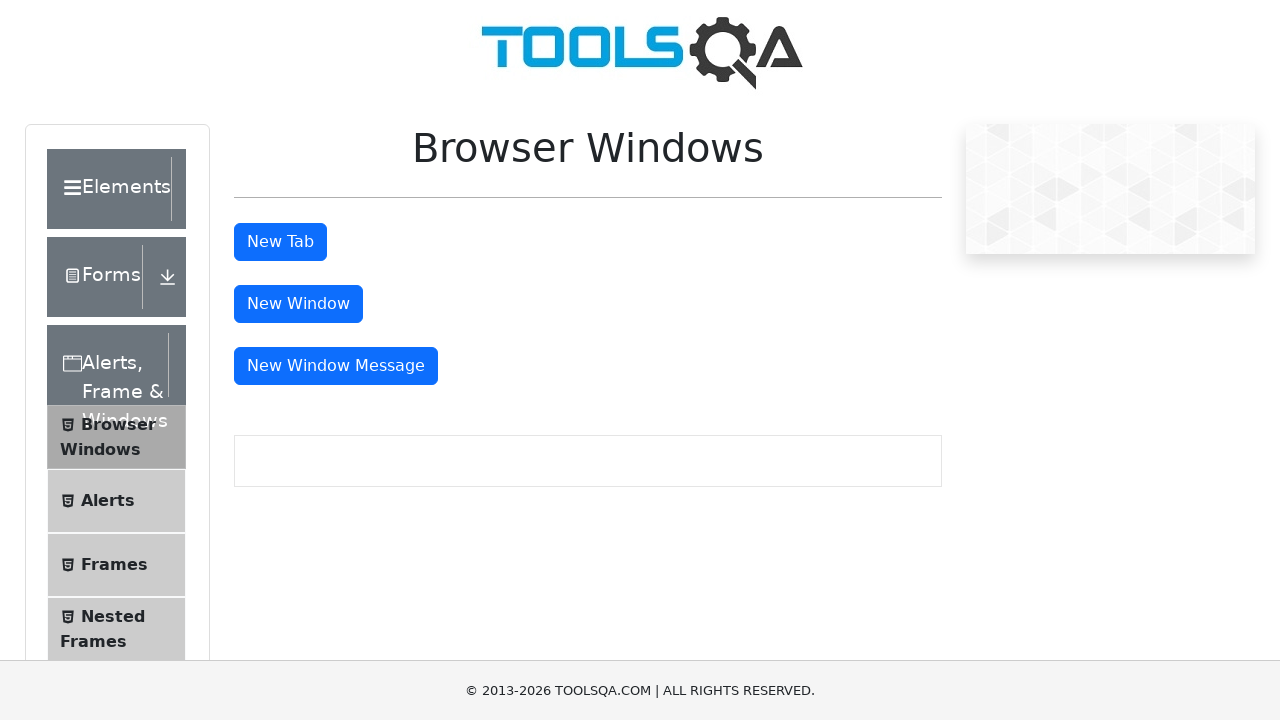

Clicked window button to open new browser window at (298, 304) on #windowButton
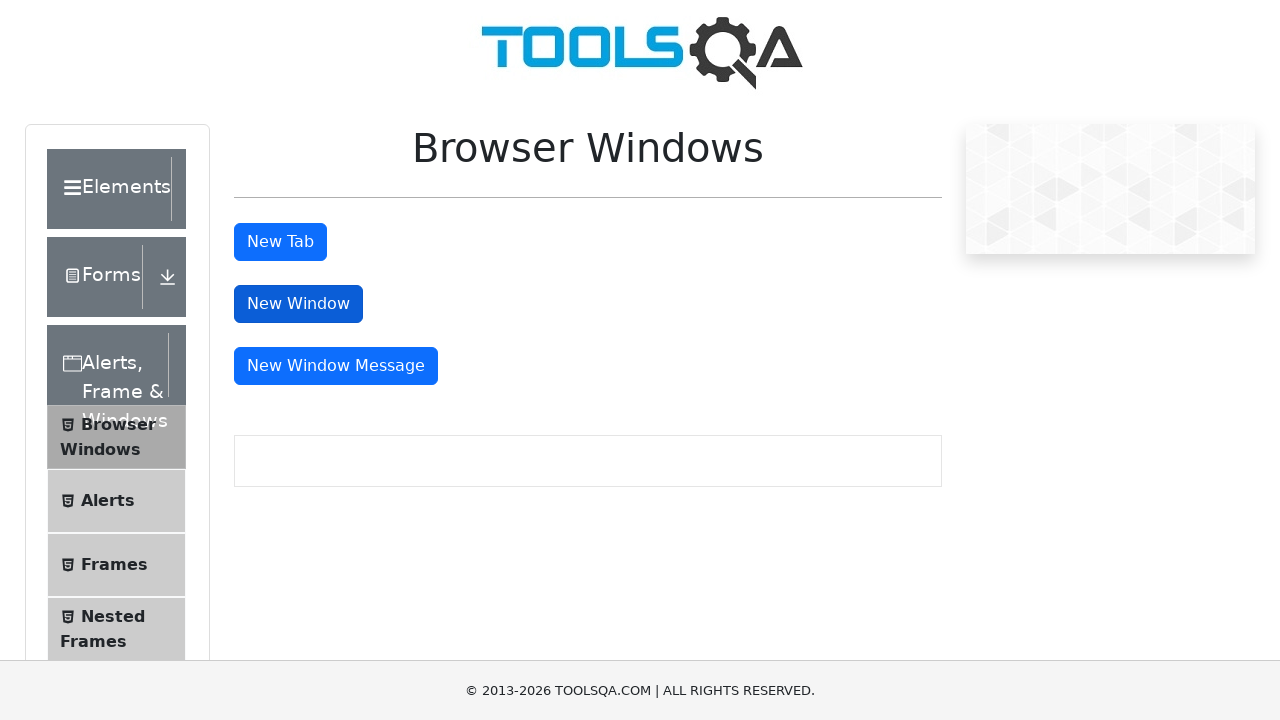

New window opened and captured
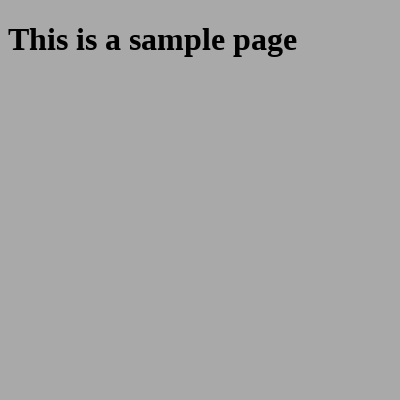

New window page loaded completely
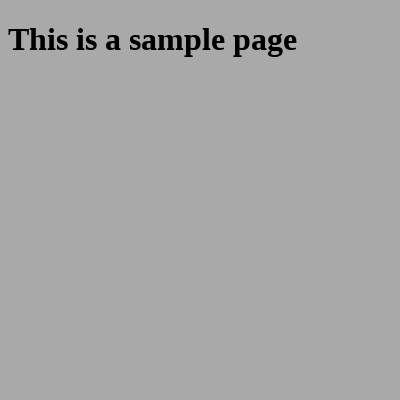

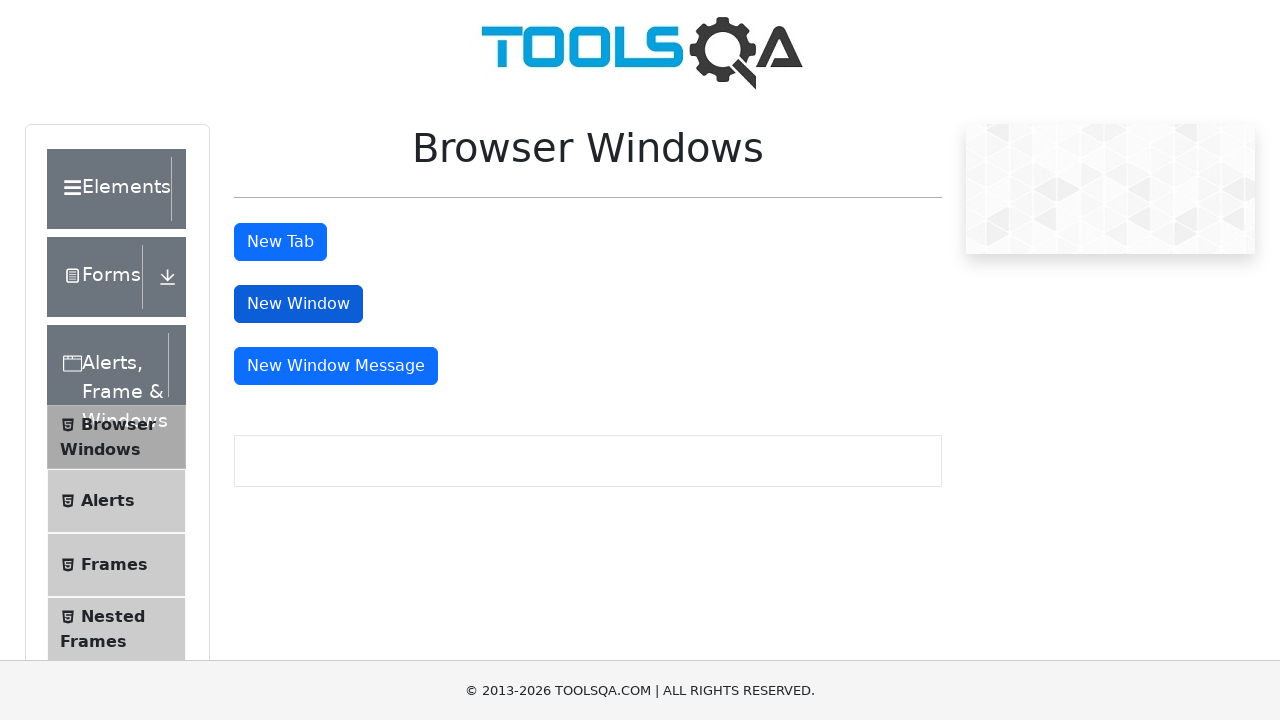